Verifies that the city dropdown is enabled on the practice form

Starting URL: https://demoqa.com/automation-practice-form

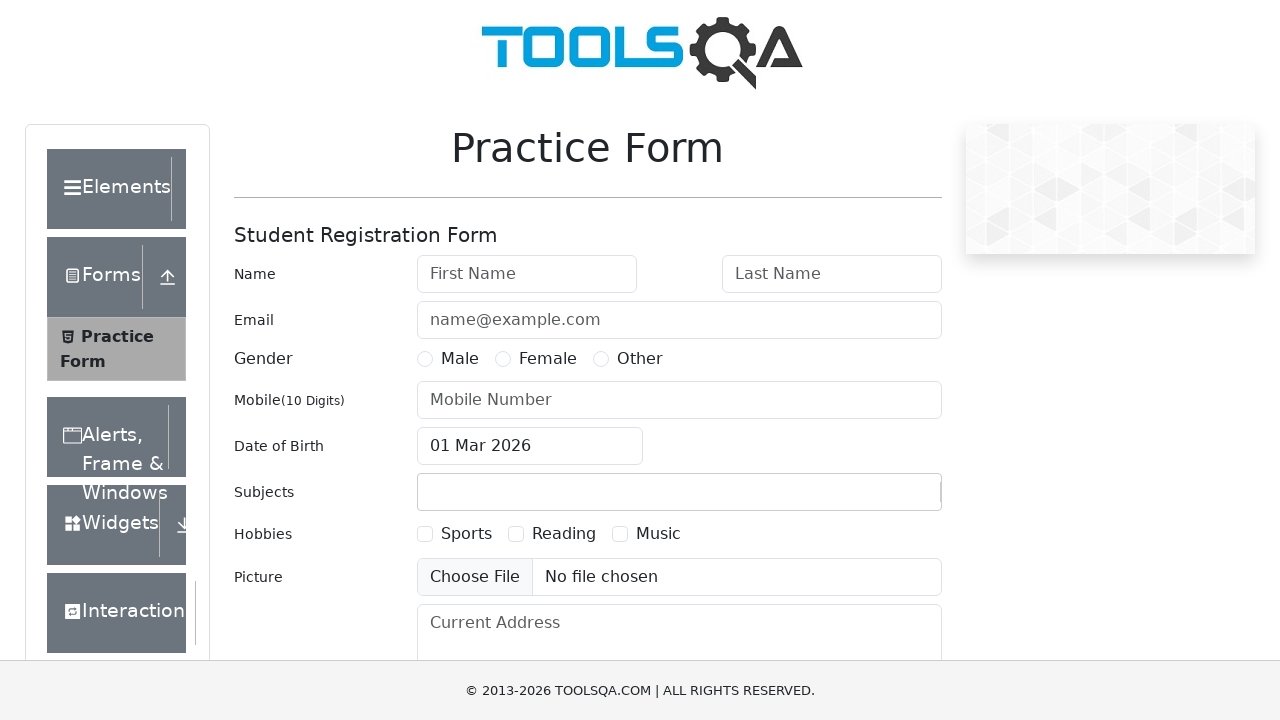

Navigated to practice form page
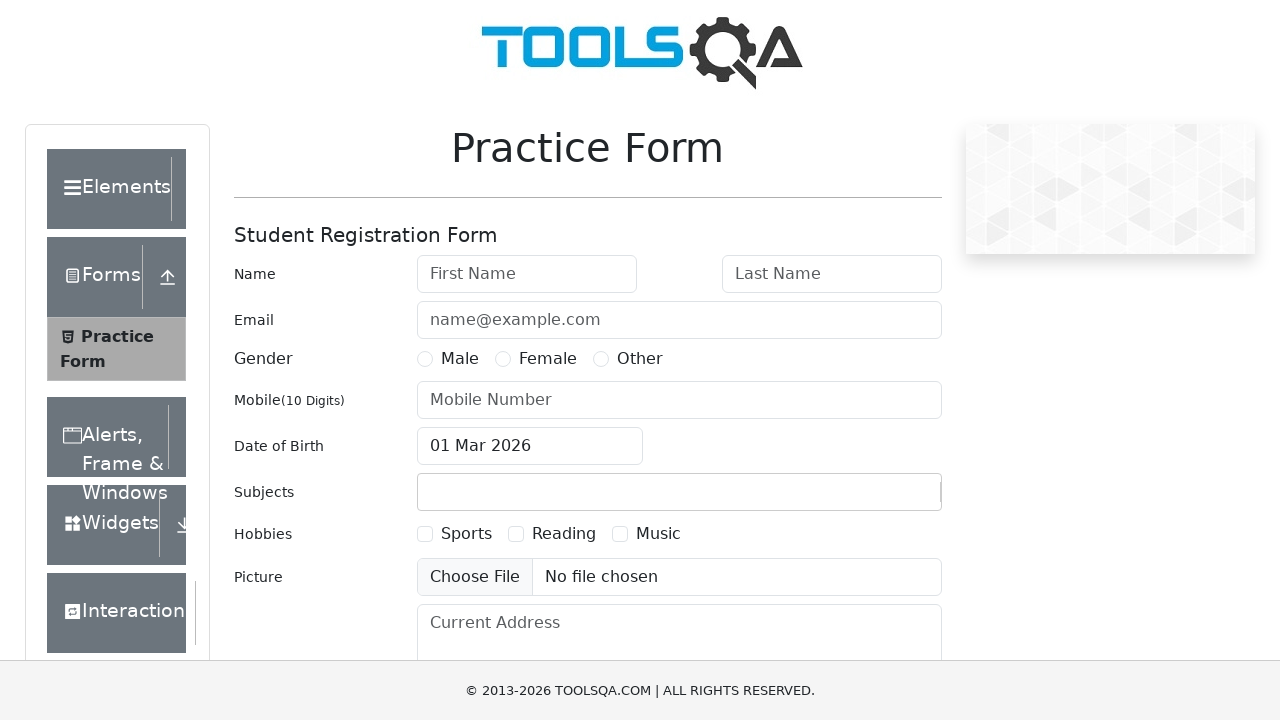

Located city dropdown element
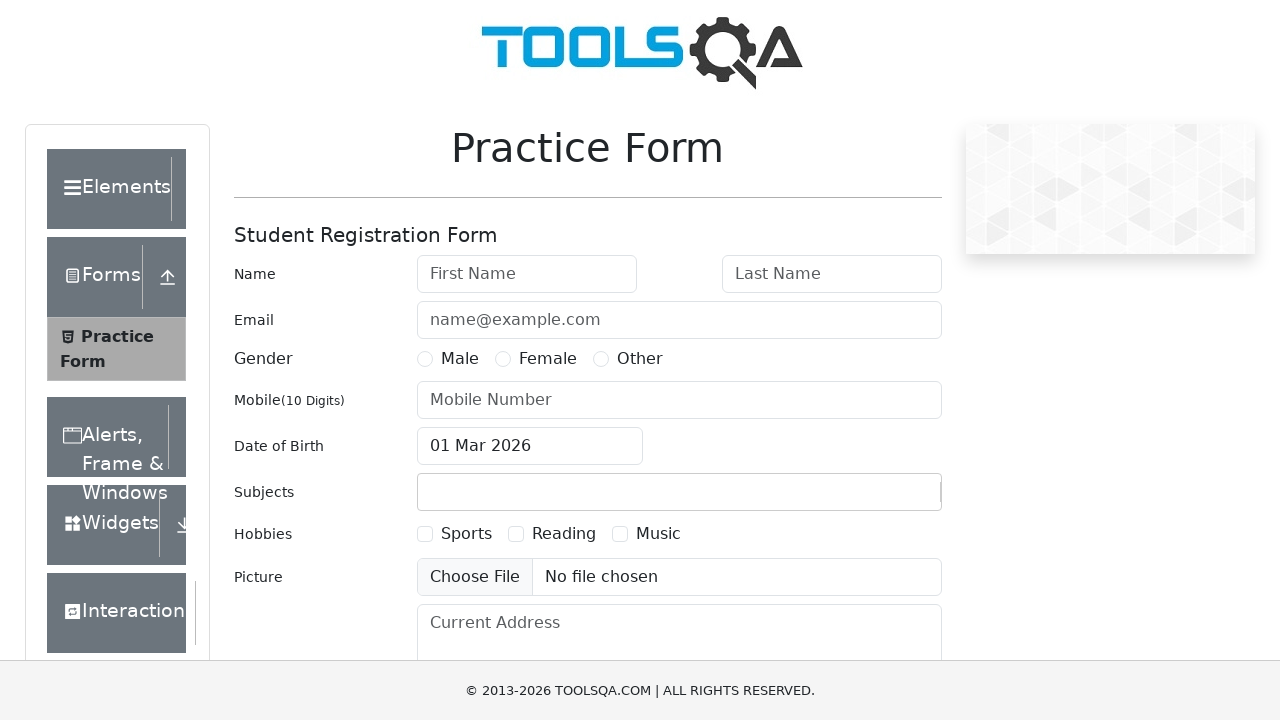

Verified that city dropdown is enabled
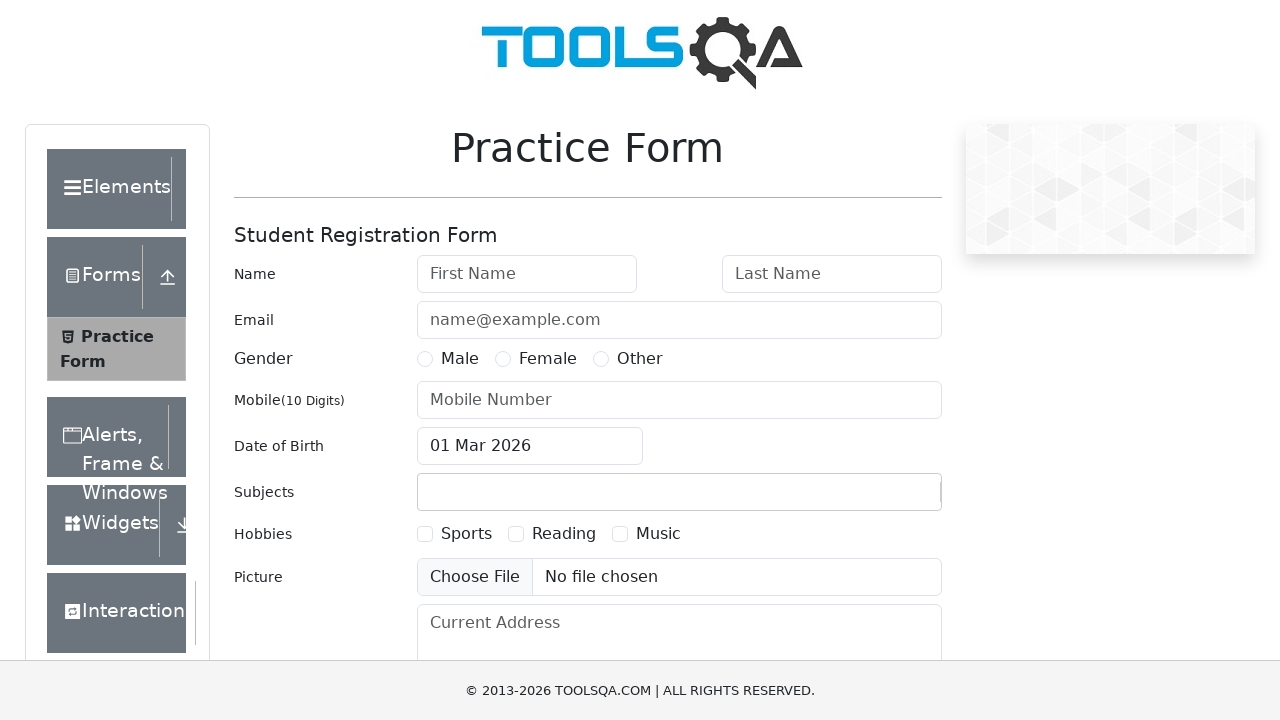

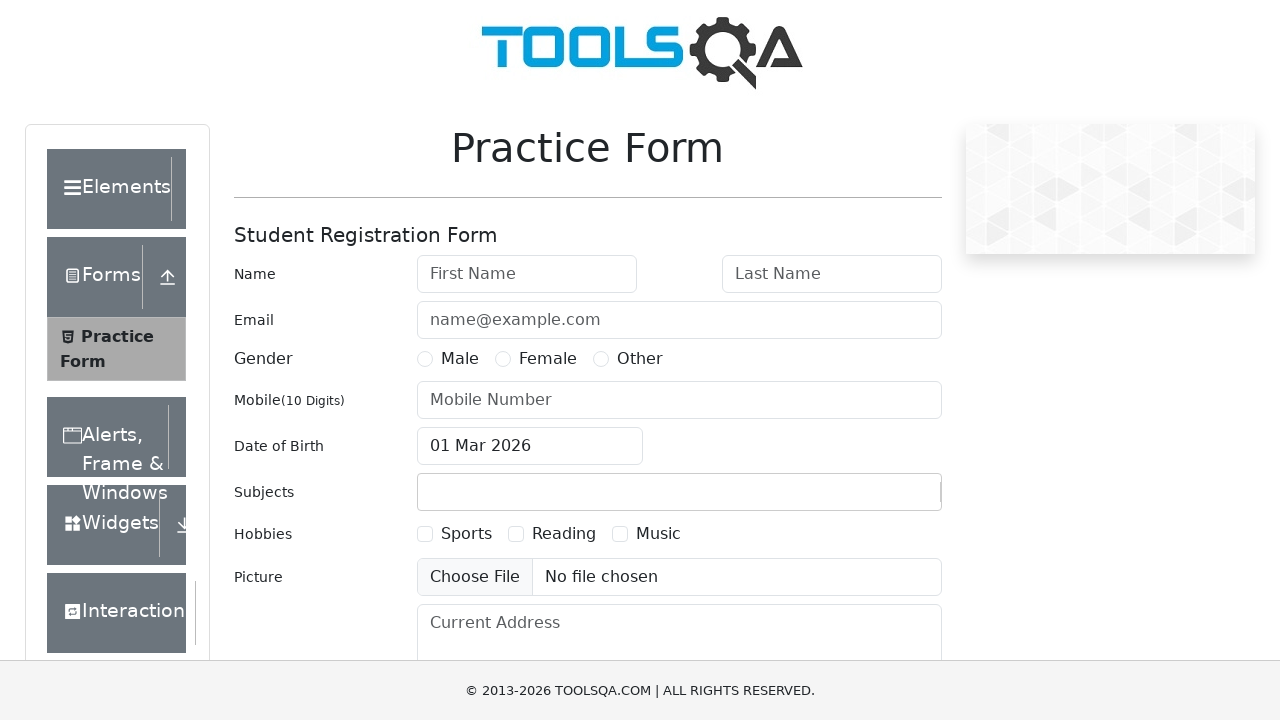